Tests double click functionality by double-clicking a button and verifying the double click message appears

Starting URL: https://demoqa.com/buttons

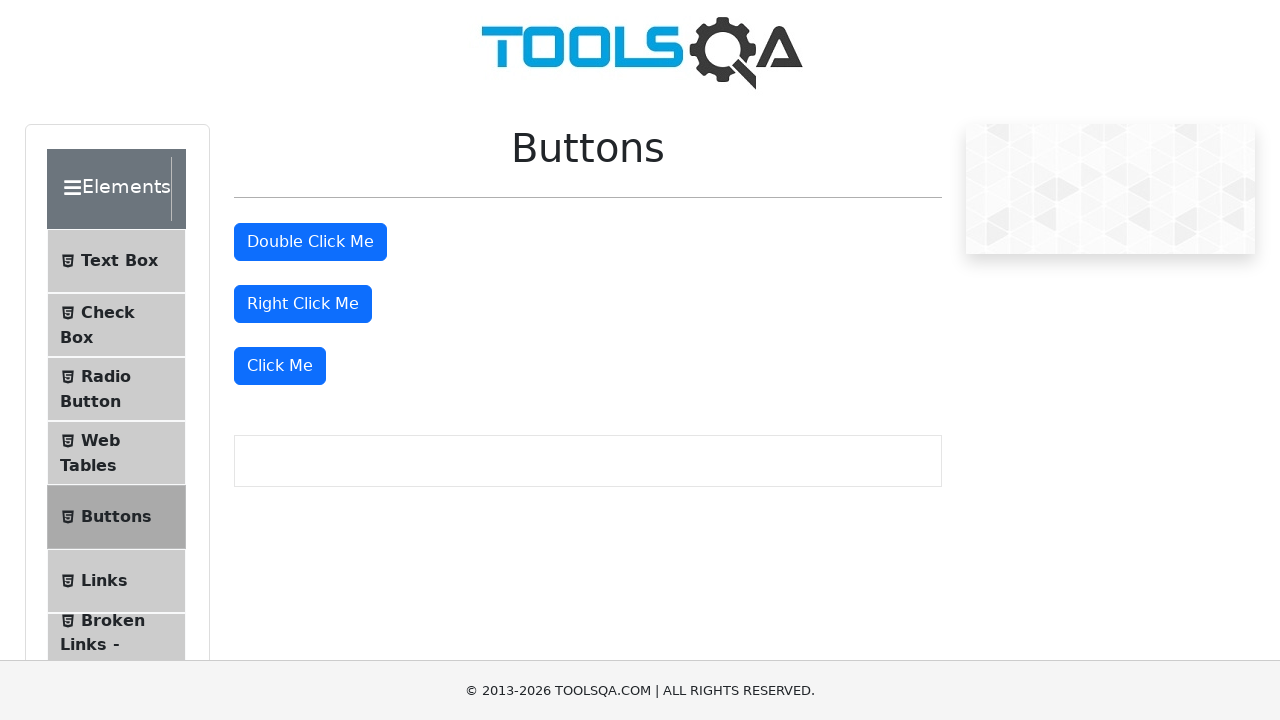

Double-clicked the 'Double Click Me' button at (310, 242) on xpath=//button[text()='Double Click Me']
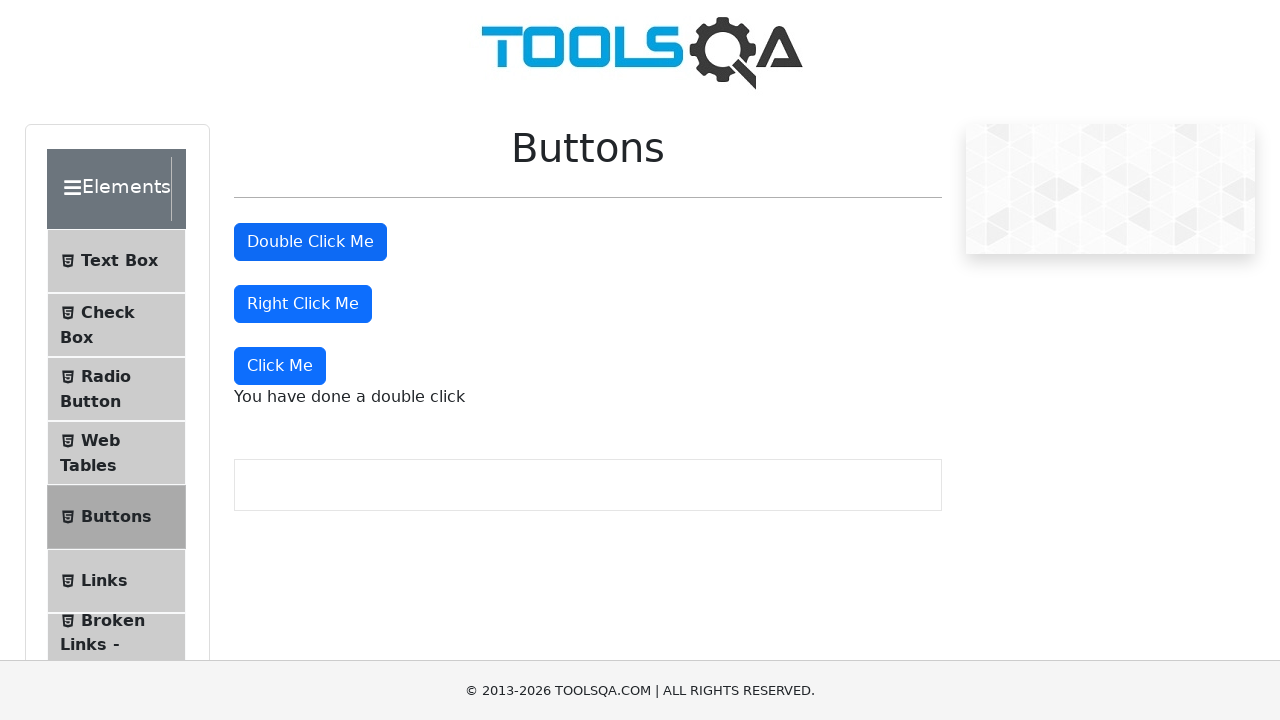

Double click message appeared on the page
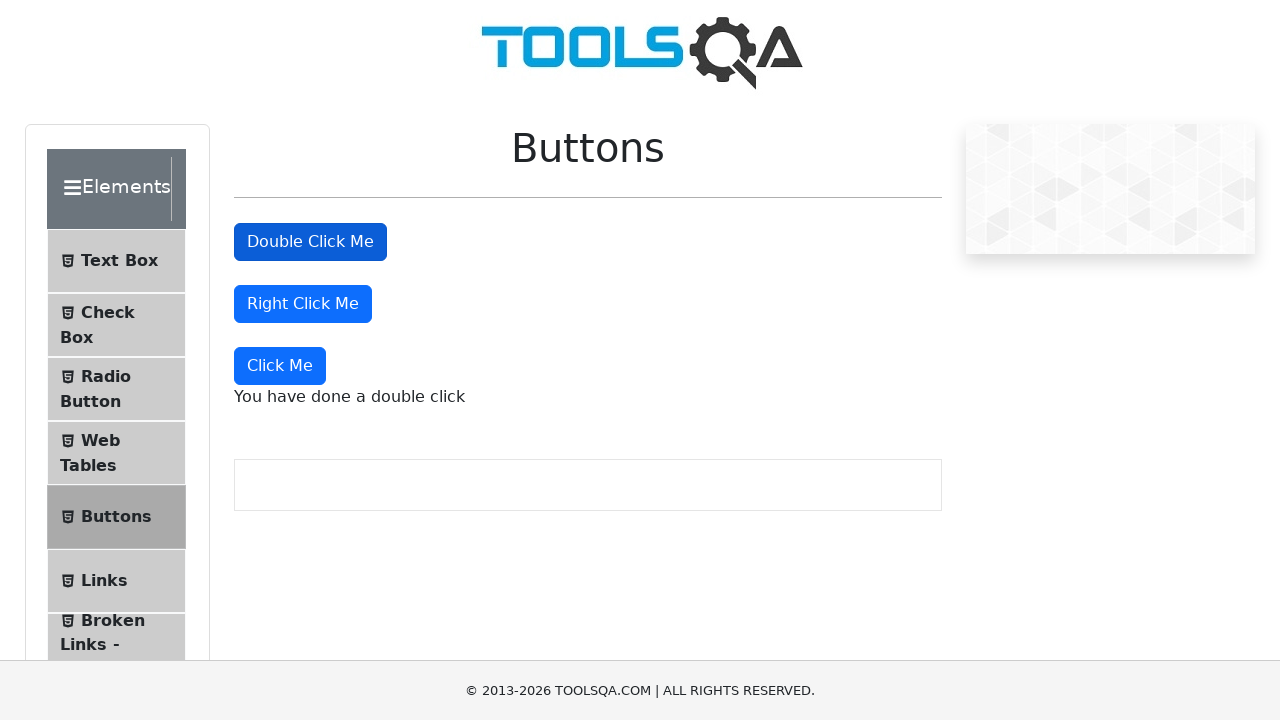

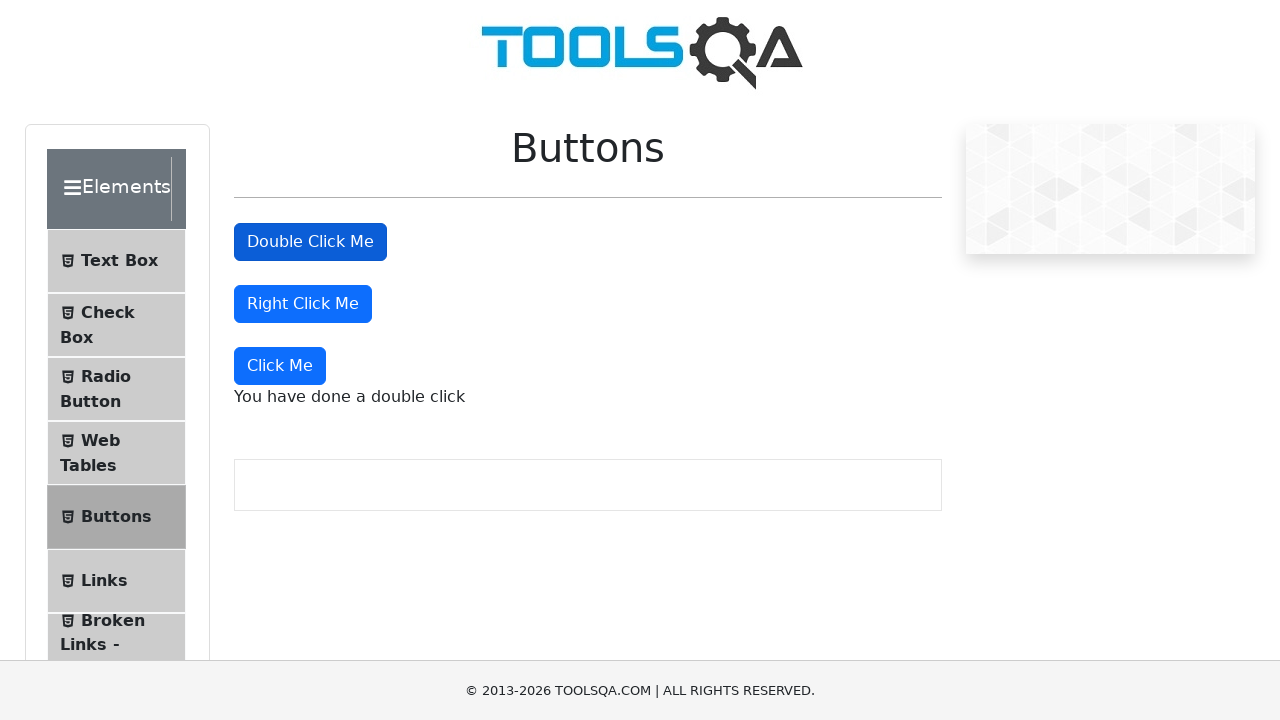